Navigates to a test page and clicks a button element to verify basic button interaction functionality

Starting URL: https://SunInJuly.github.io/execute_script.html

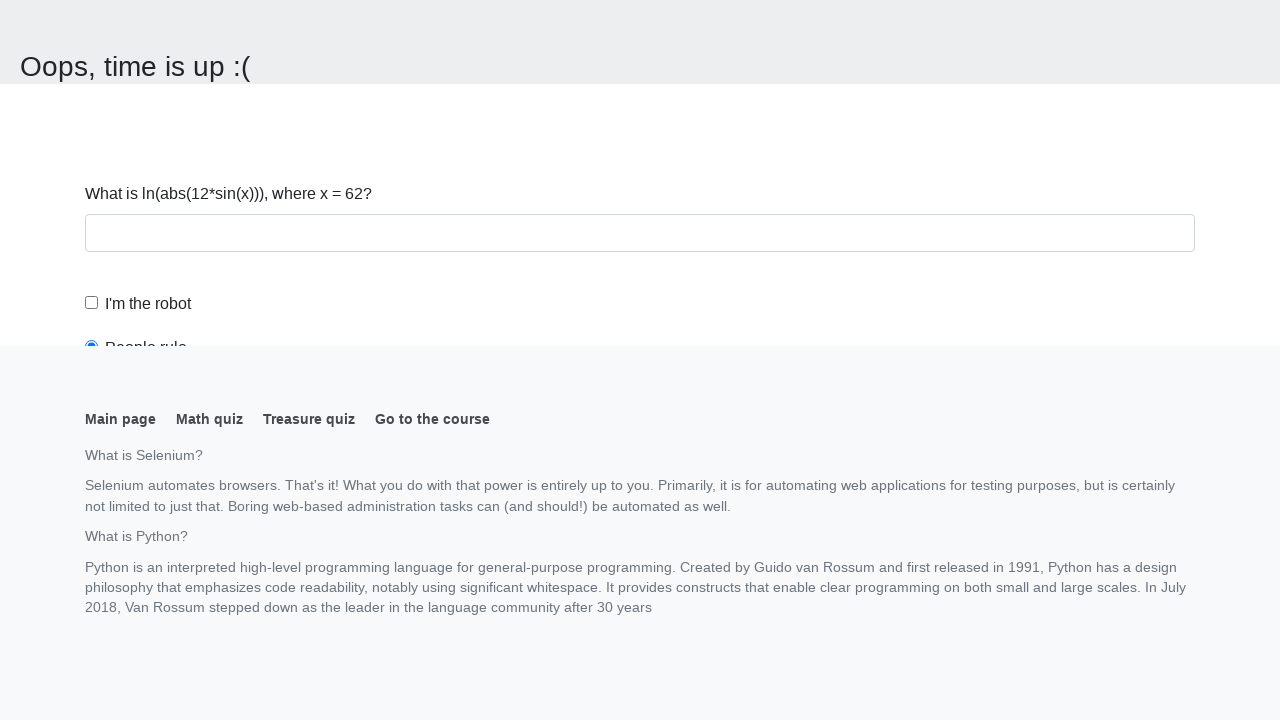

Navigated to execute_script test page
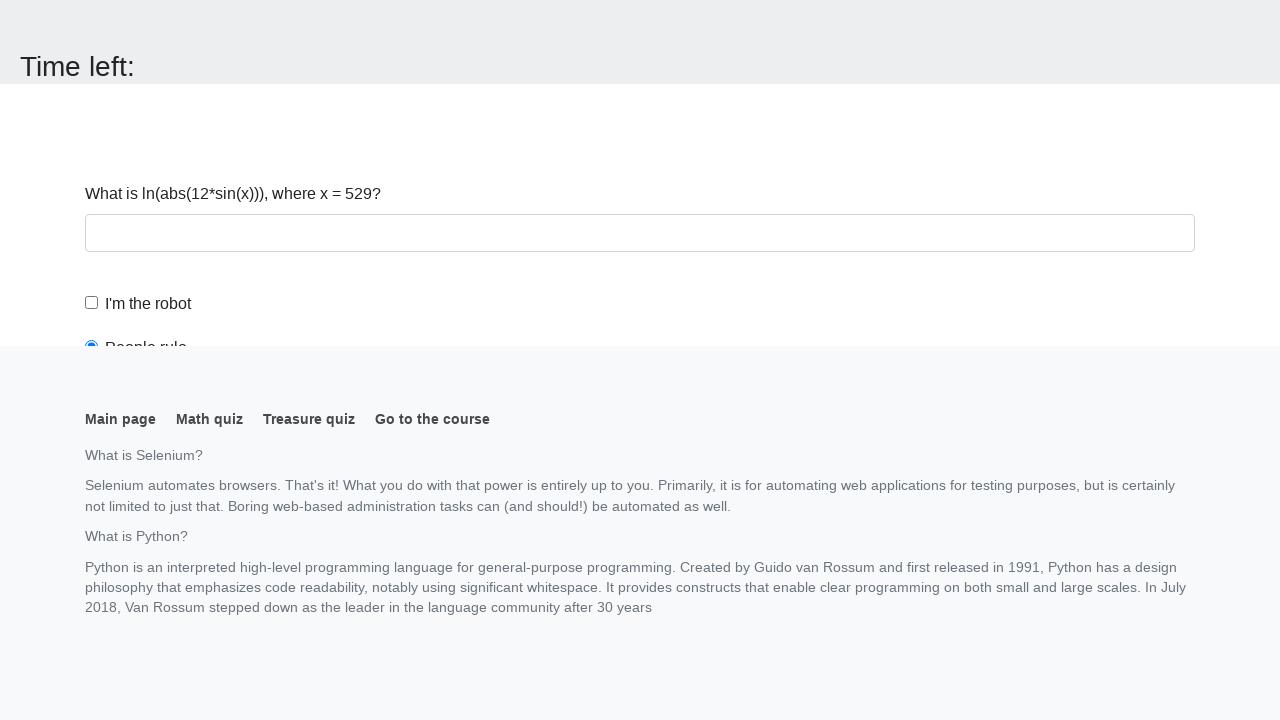

Clicked button element to verify basic button interaction at (123, 20) on button
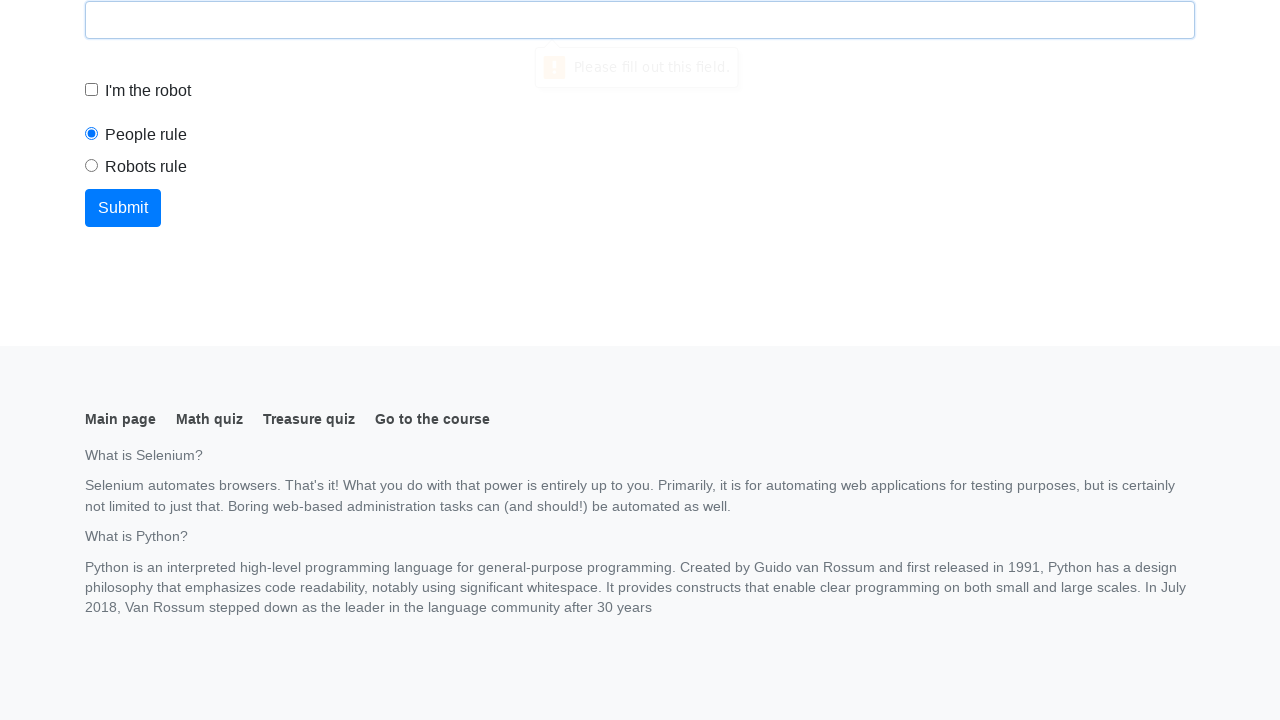

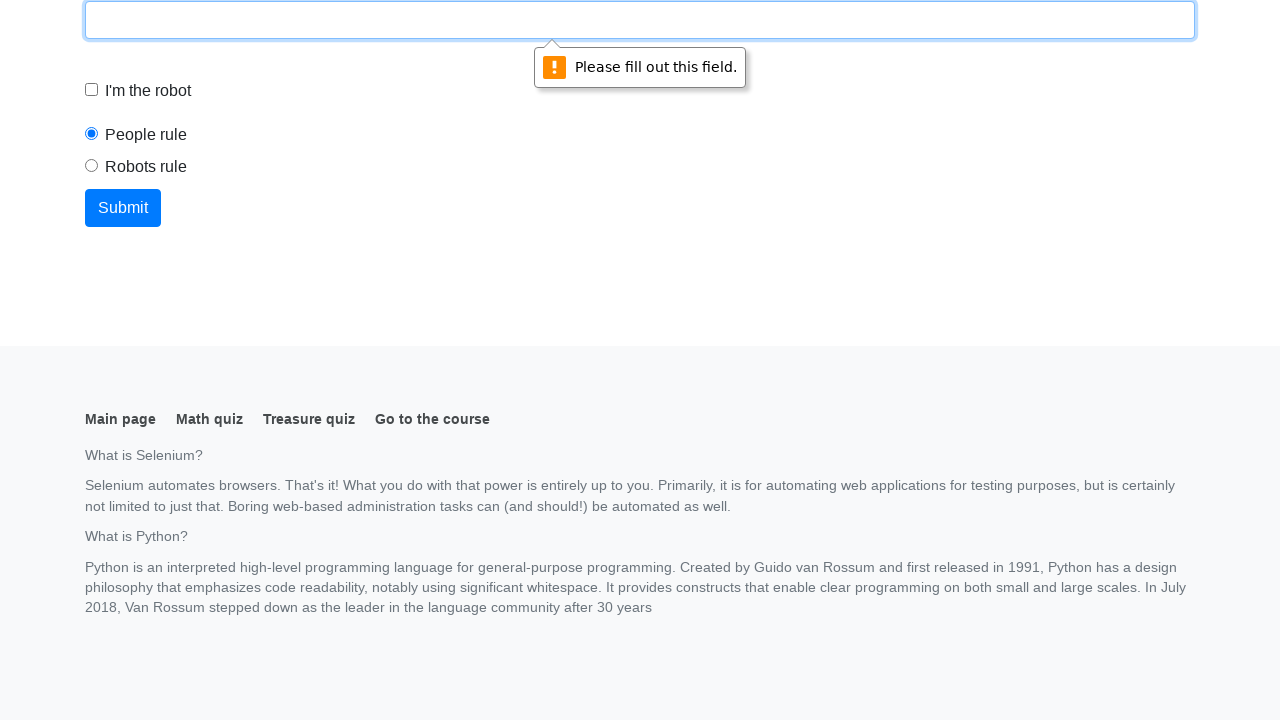